Tests drag and drop functionality by dragging element A to element B's position

Starting URL: https://the-internet.herokuapp.com/drag_and_drop

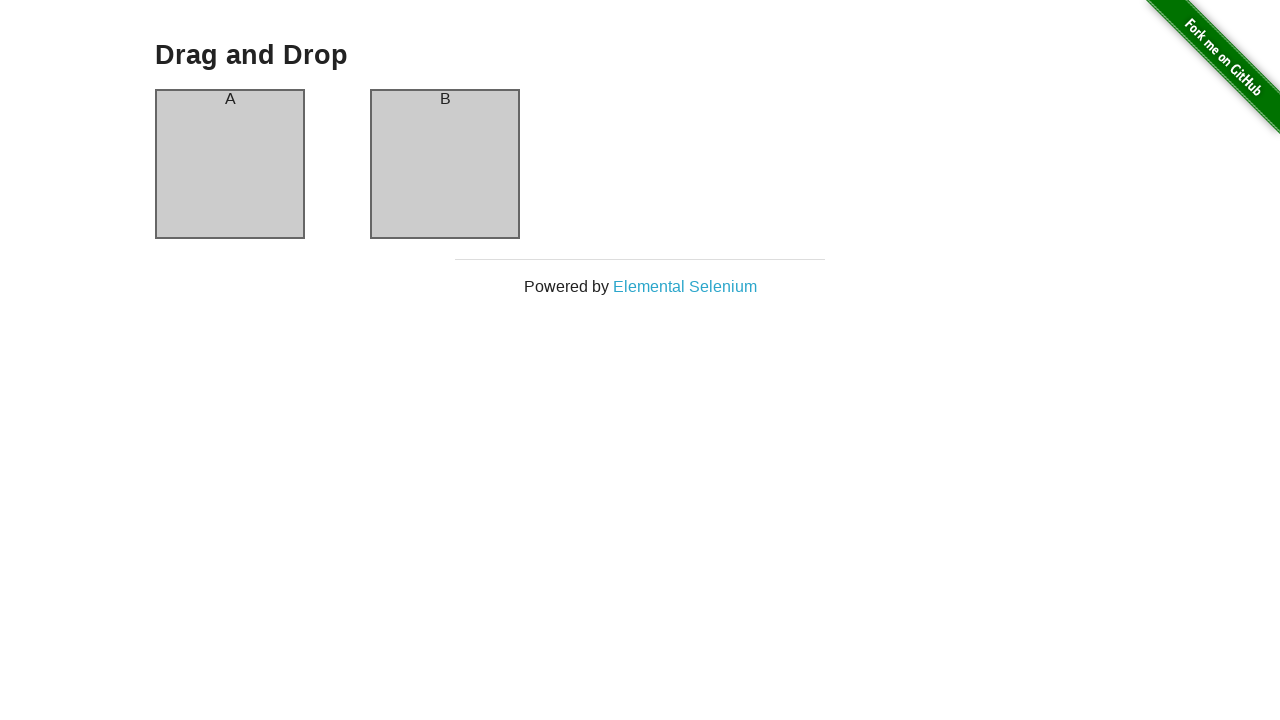

Located source element (Column A) for drag and drop
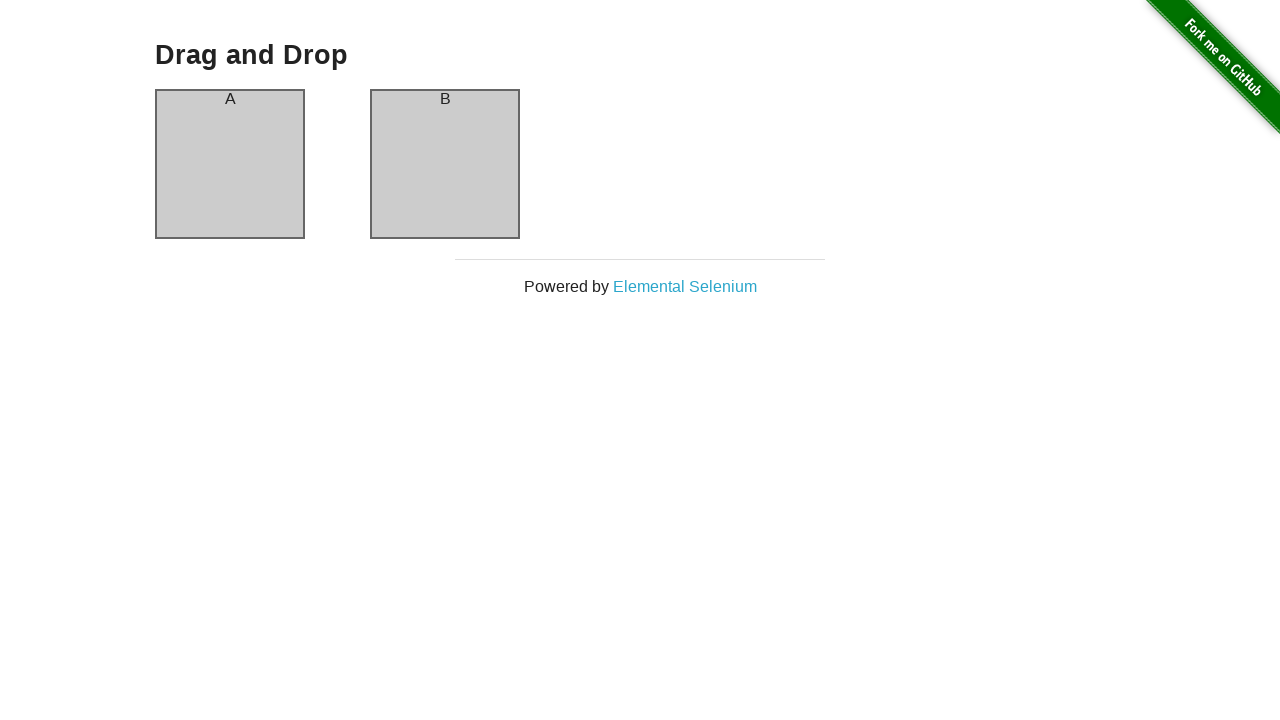

Located target element (Column B) for drag and drop
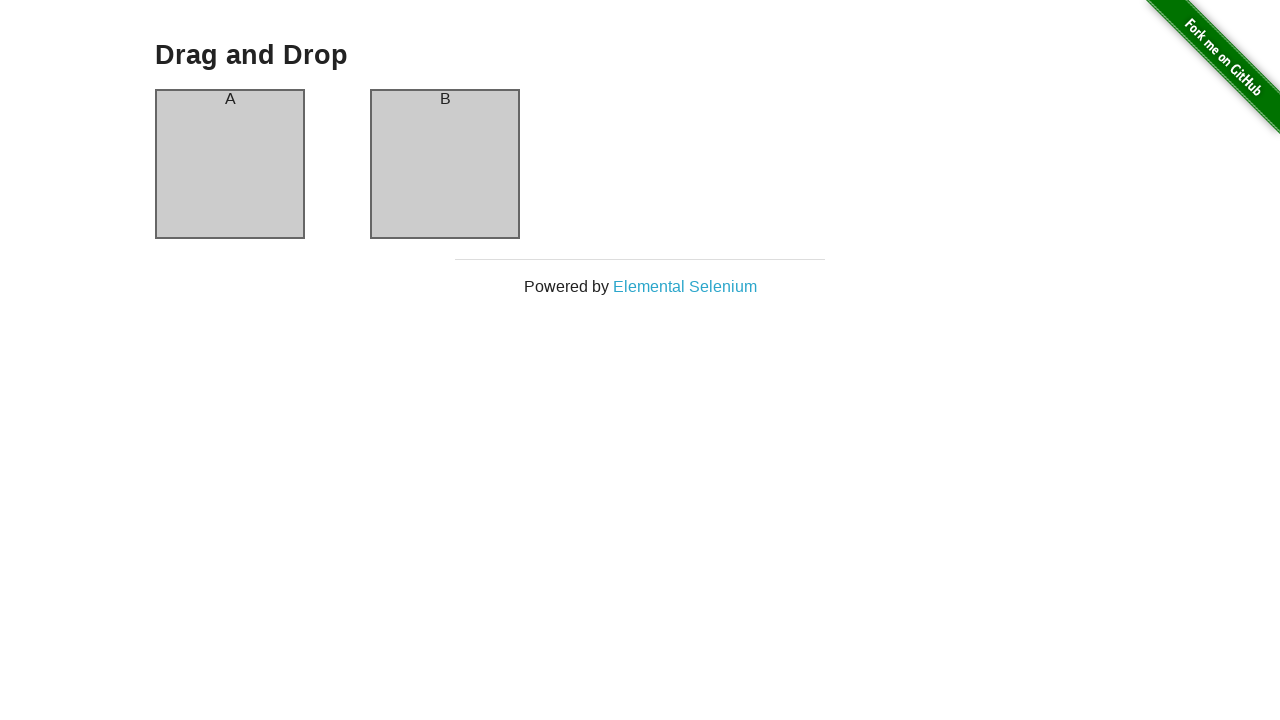

Dragged Column A to Column B position at (445, 164)
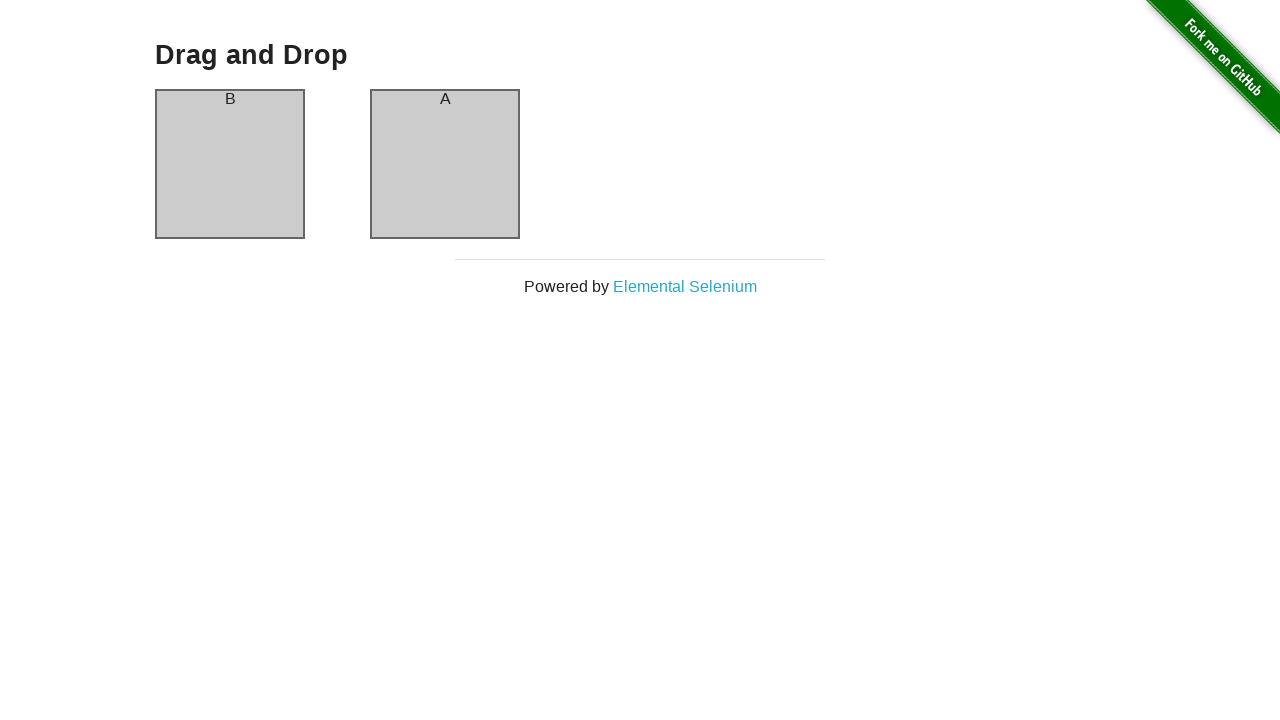

Waited for drag and drop operation to complete
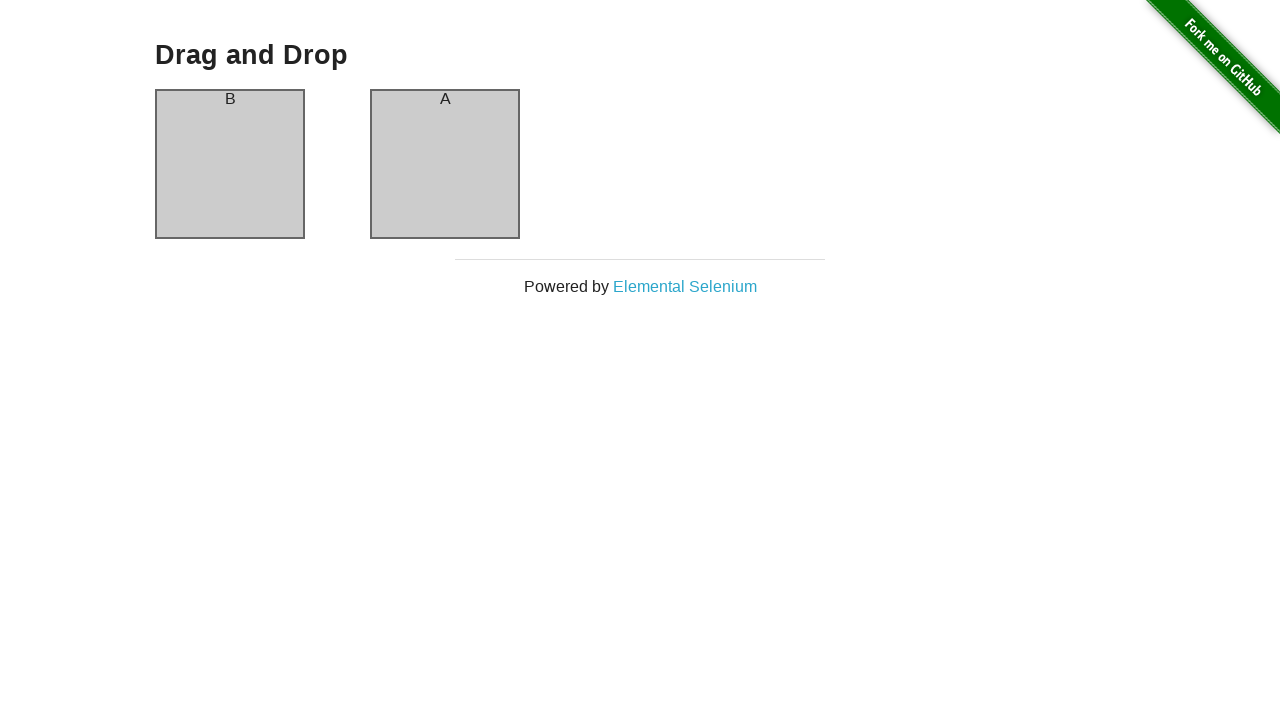

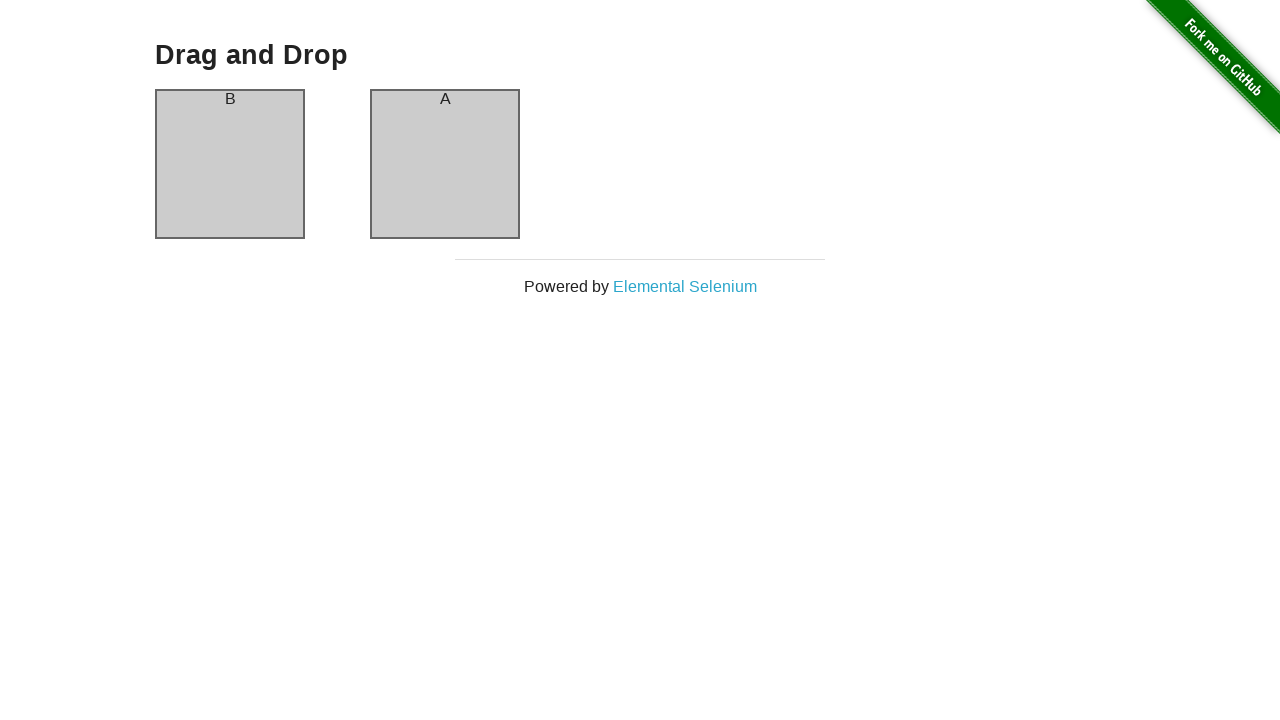